Tests an e-commerce vegetable shopping site by searching for items containing "ca", adding specific items to cart including Cashews, and verifying the cart functionality

Starting URL: https://rahulshettyacademy.com/seleniumPractise/#/

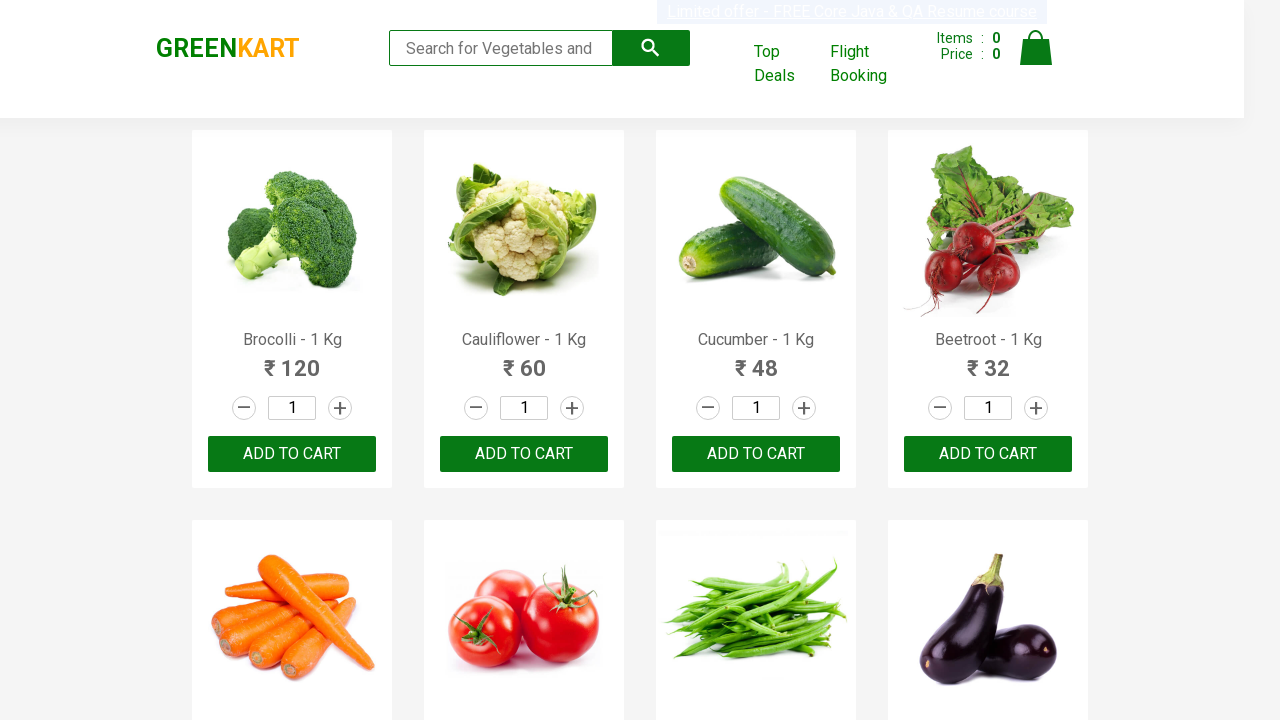

Filled search field with 'ca' to filter vegetables on .search-keyword
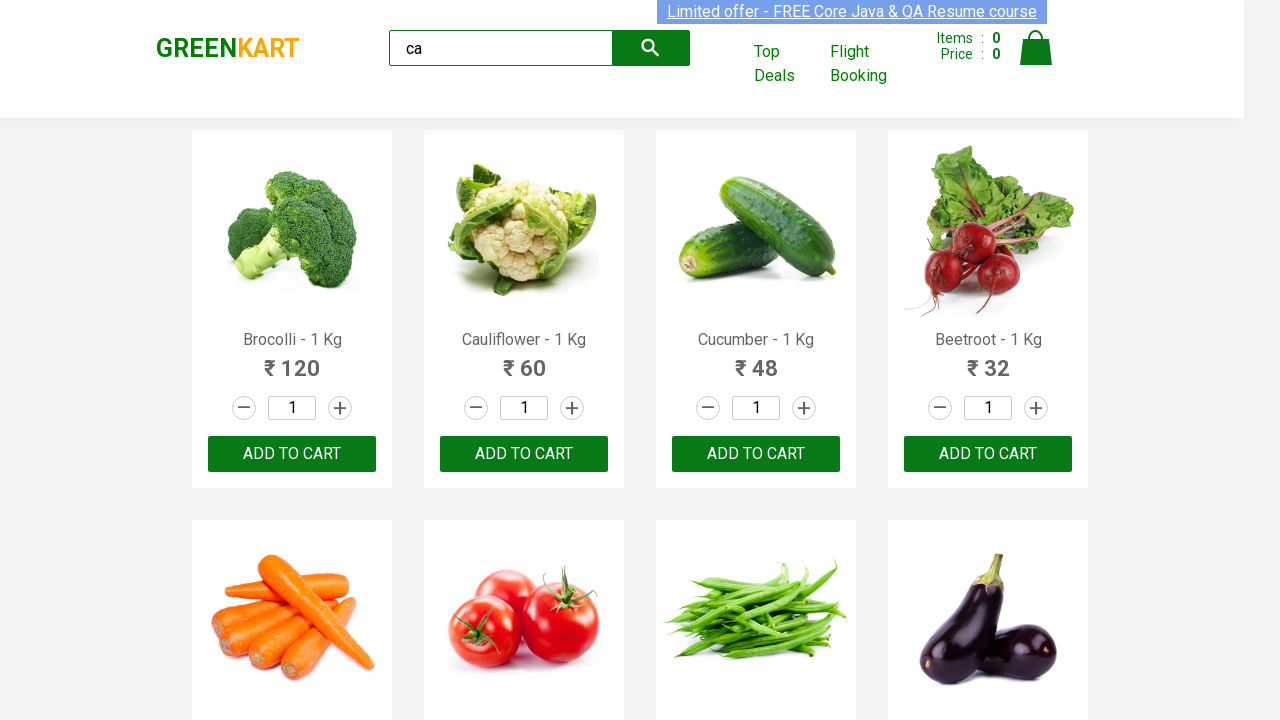

Waited for products to filter by search term
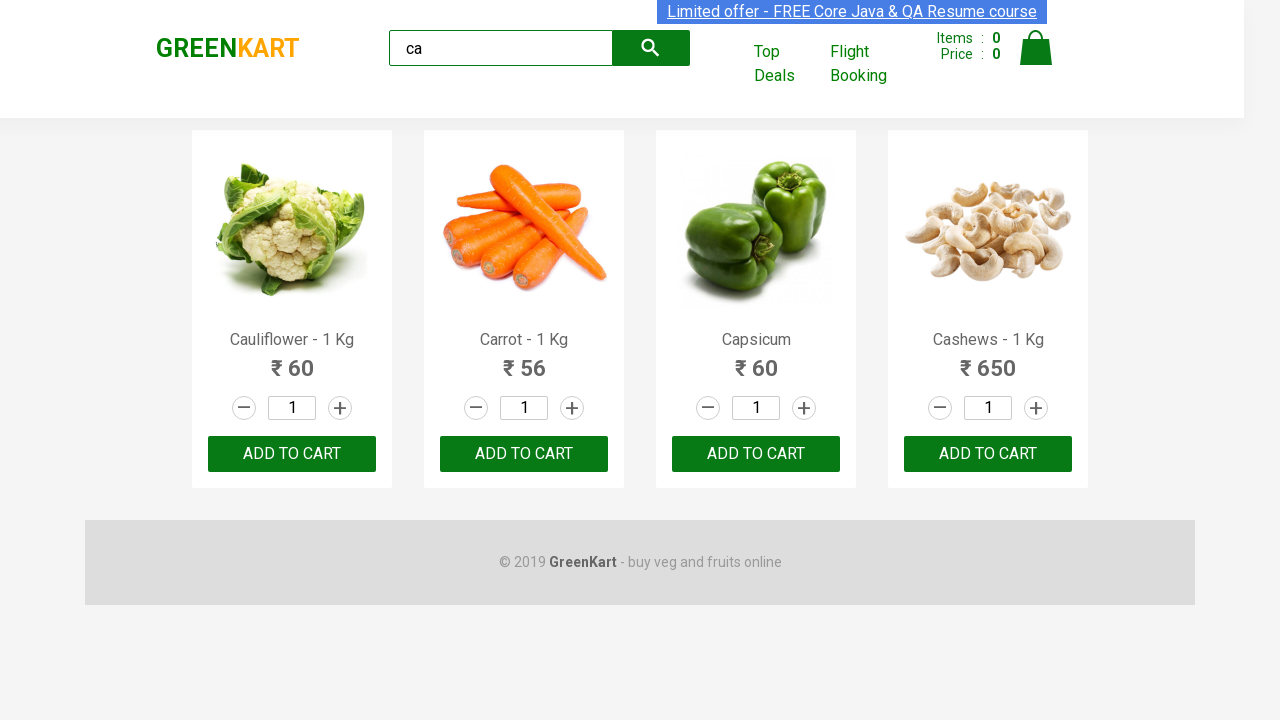

Verified 4 products are visible after searching for 'ca'
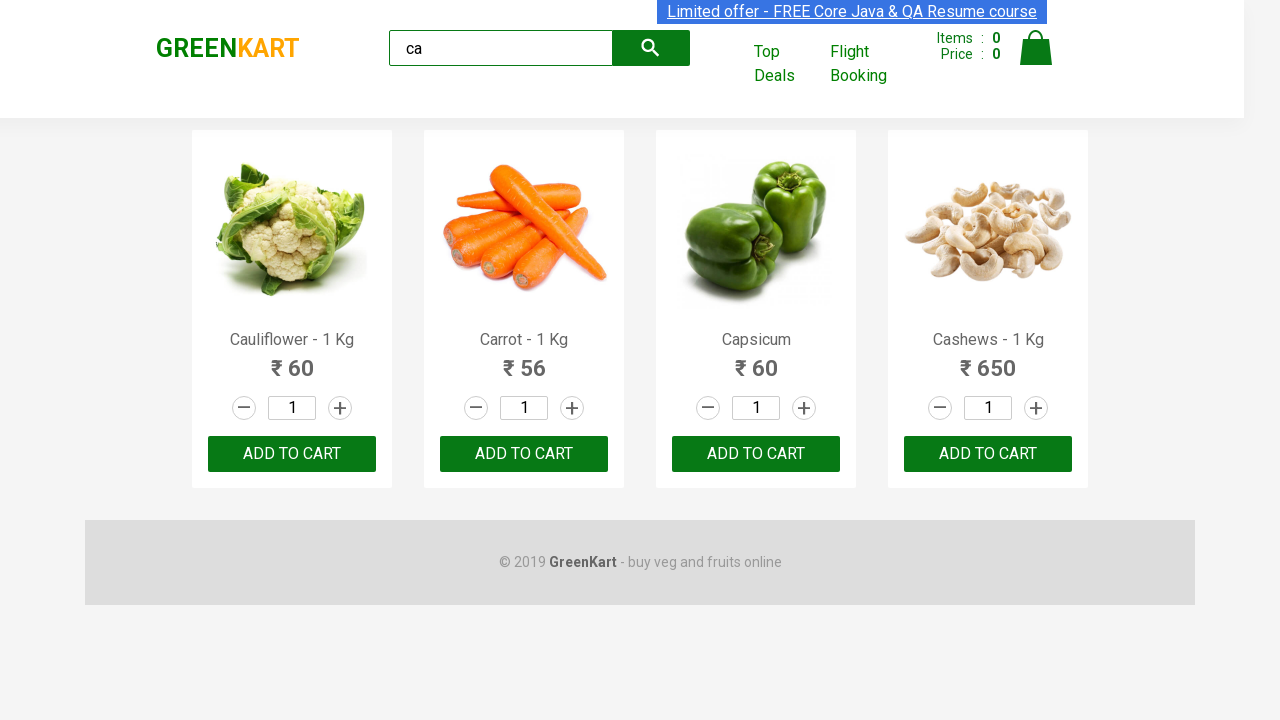

Clicked ADD TO CART button for the second product at (524, 454) on .products >> .product >> nth=1 >> internal:text="ADD TO CART"i
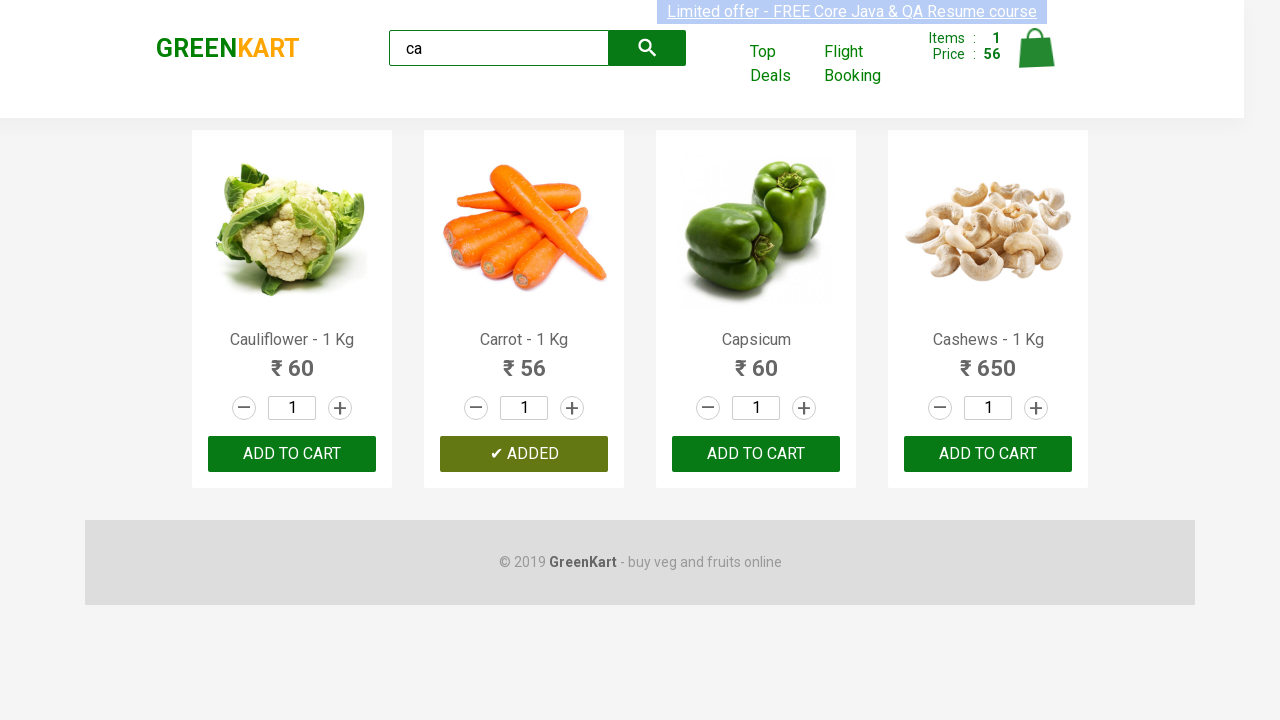

Found and clicked ADD TO CART for Cashews product at (988, 454) on .products >> .product >> nth=3 >> button
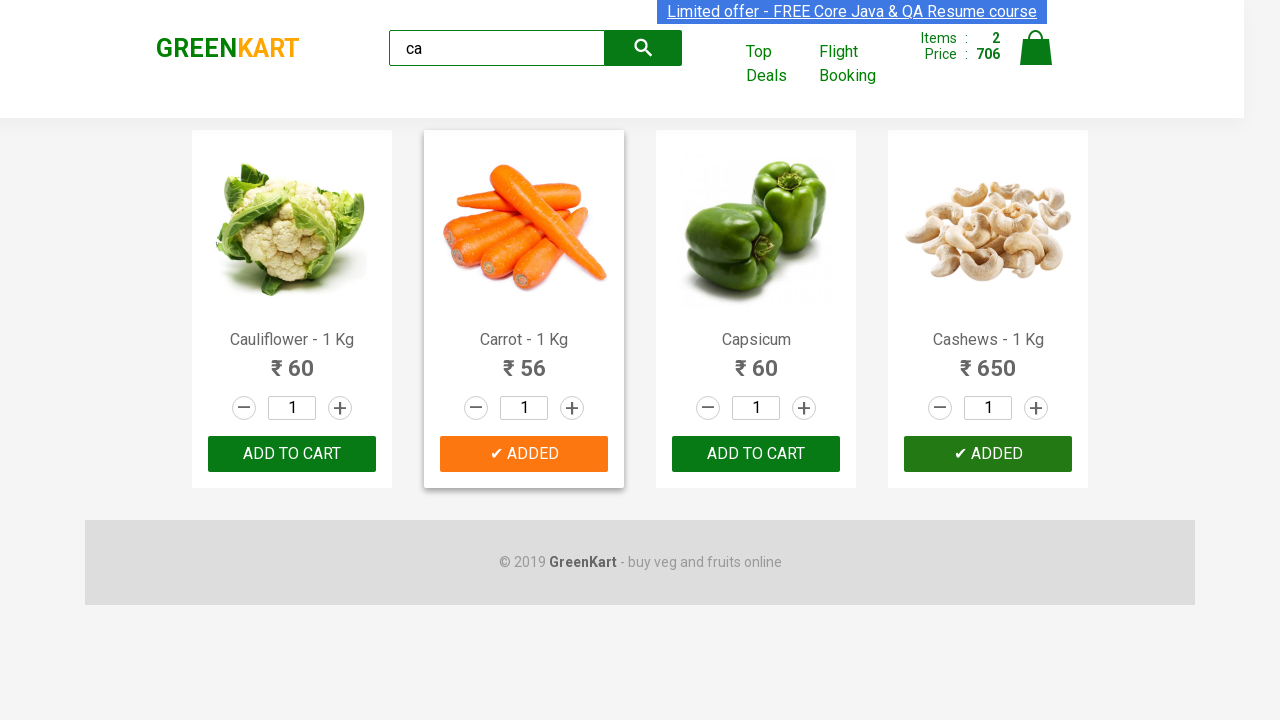

Verified brand logo displays 'GREENKART'
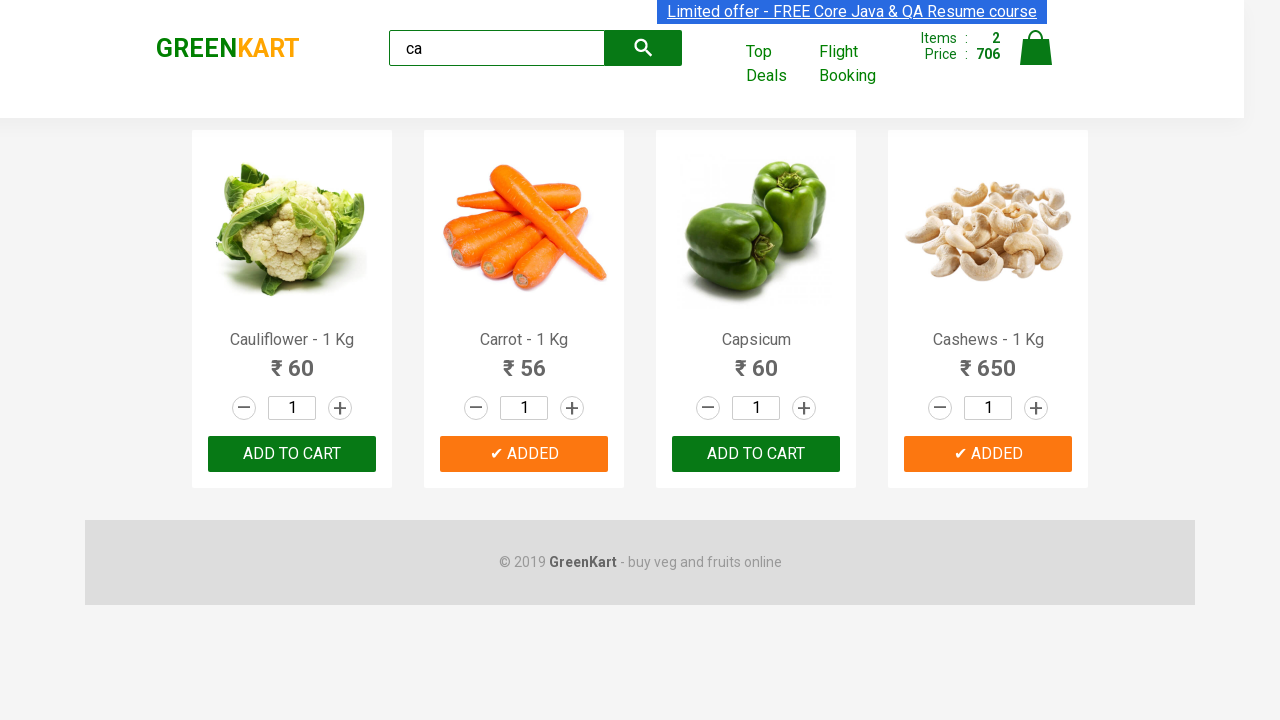

Clicked cart icon to view shopping cart at (1036, 48) on .cart-icon > img
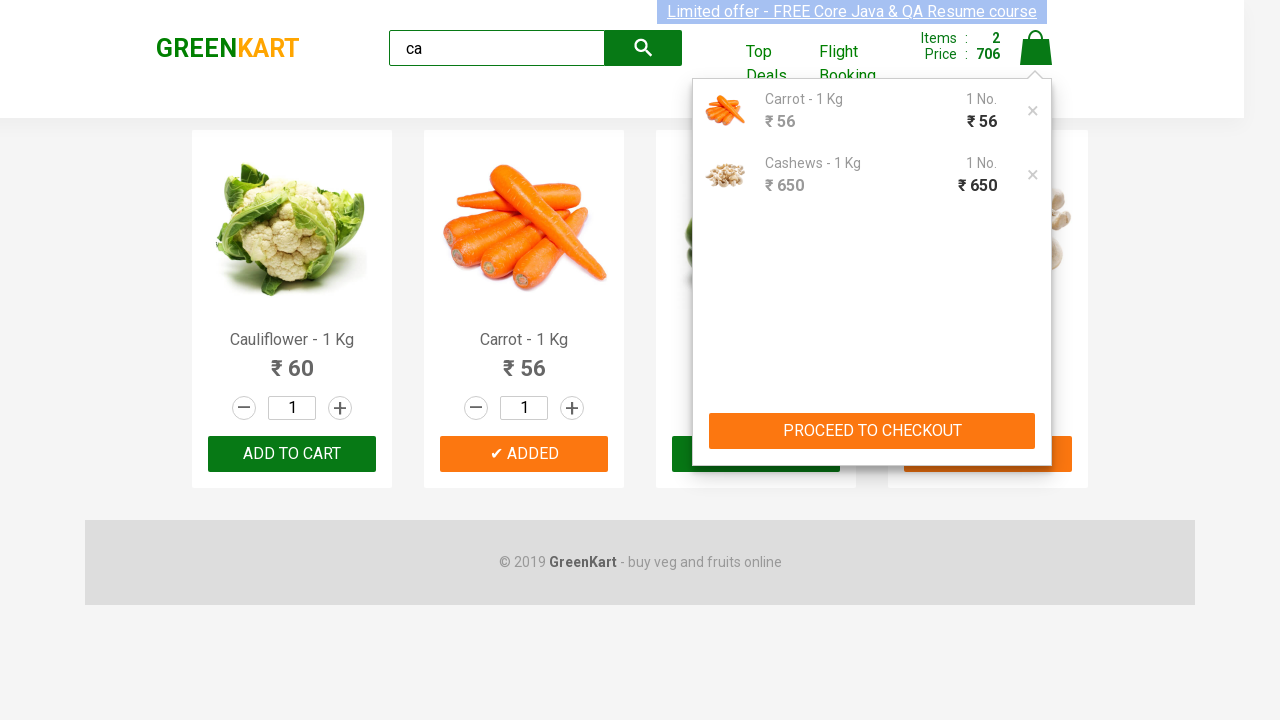

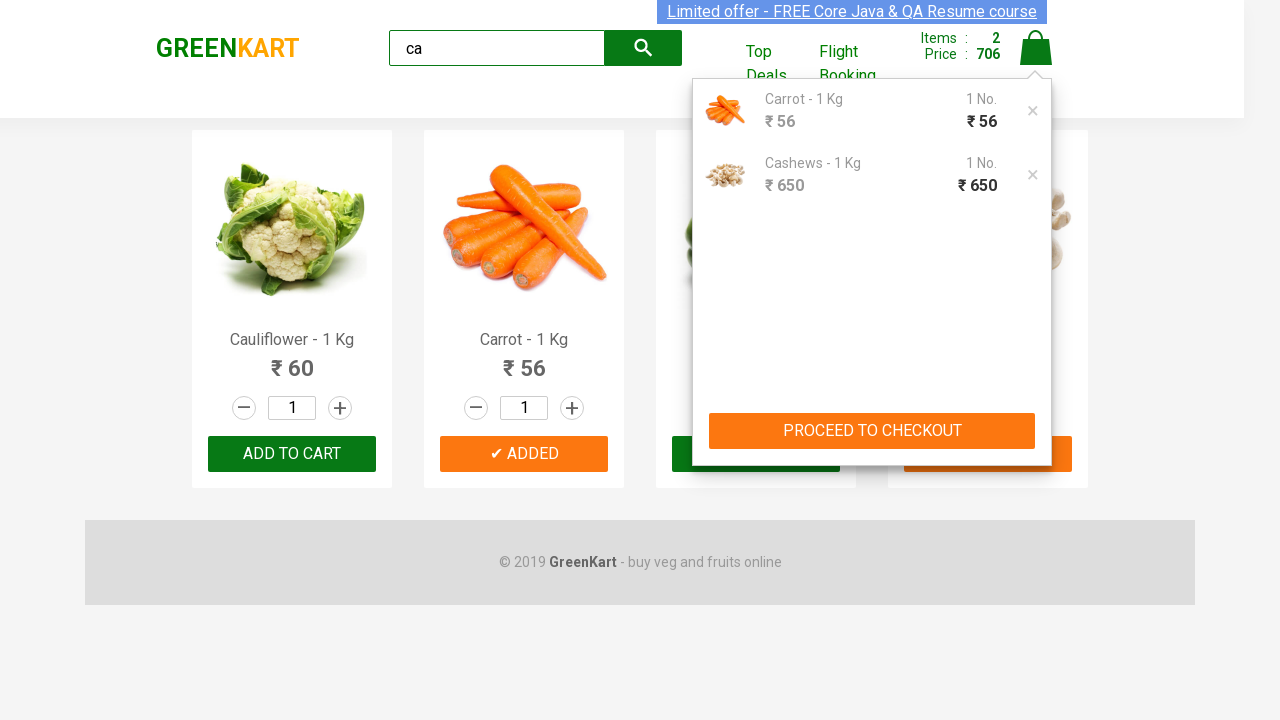